Tests form filling using XPath selectors on the contact form page with name and message fields.

Starting URL: https://ultimateqa.com/automation/

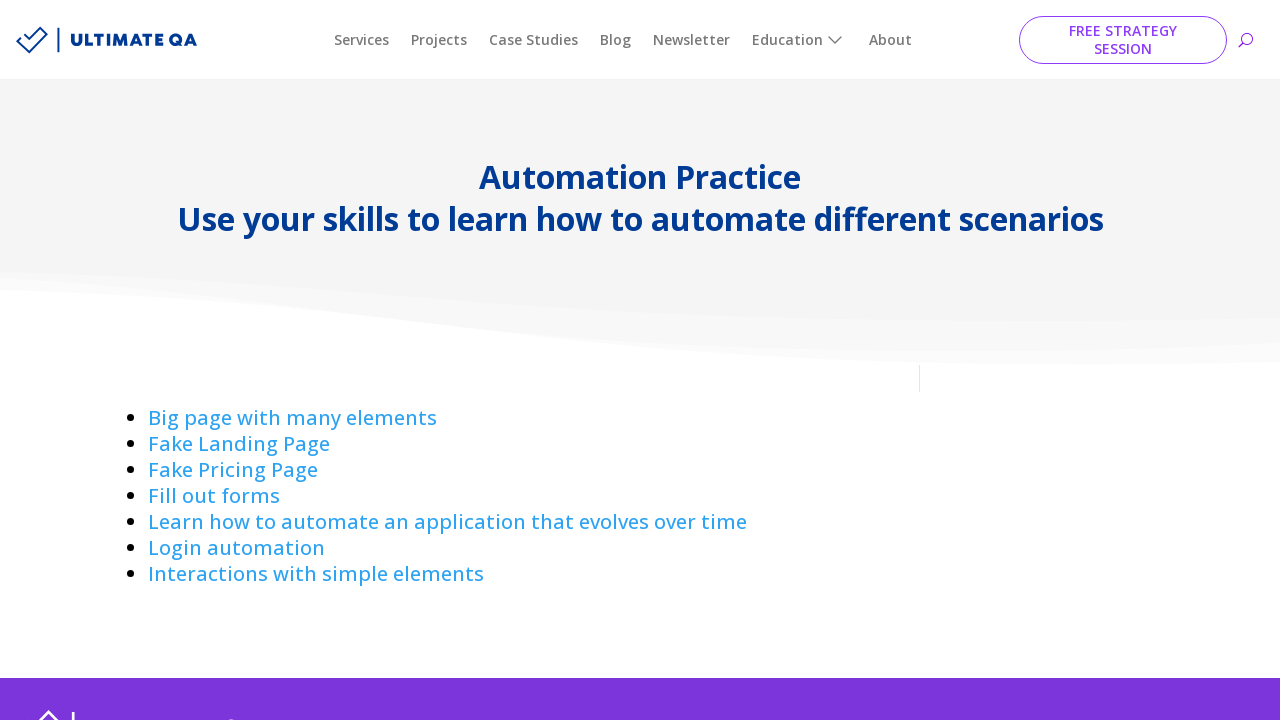

Clicked 'Fill out forms' link to navigate to contact form page at (214, 496) on xpath=//a[normalize-space()='Fill out forms']
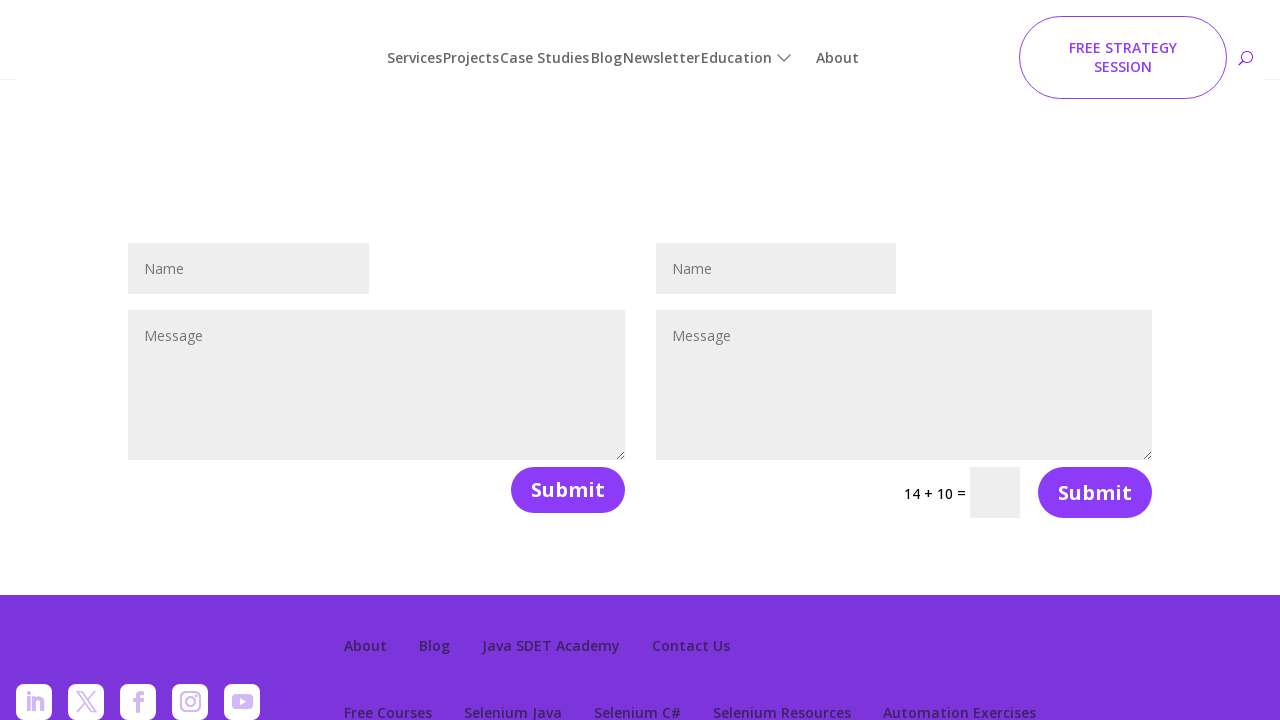

Filled name field with 'Jan Kowalski' on //input[@id='et_pb_contact_name_1']
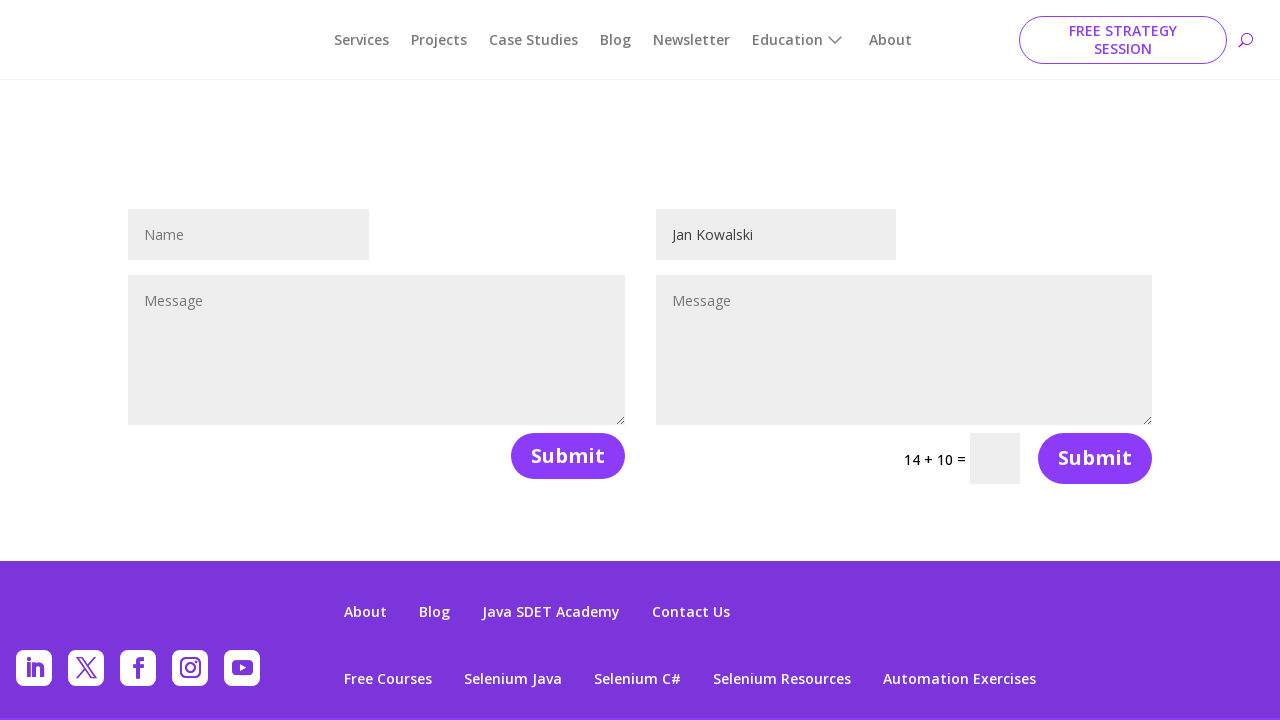

Filled message field with 'Automated test message' on //textarea[@id='et_pb_contact_message_0']
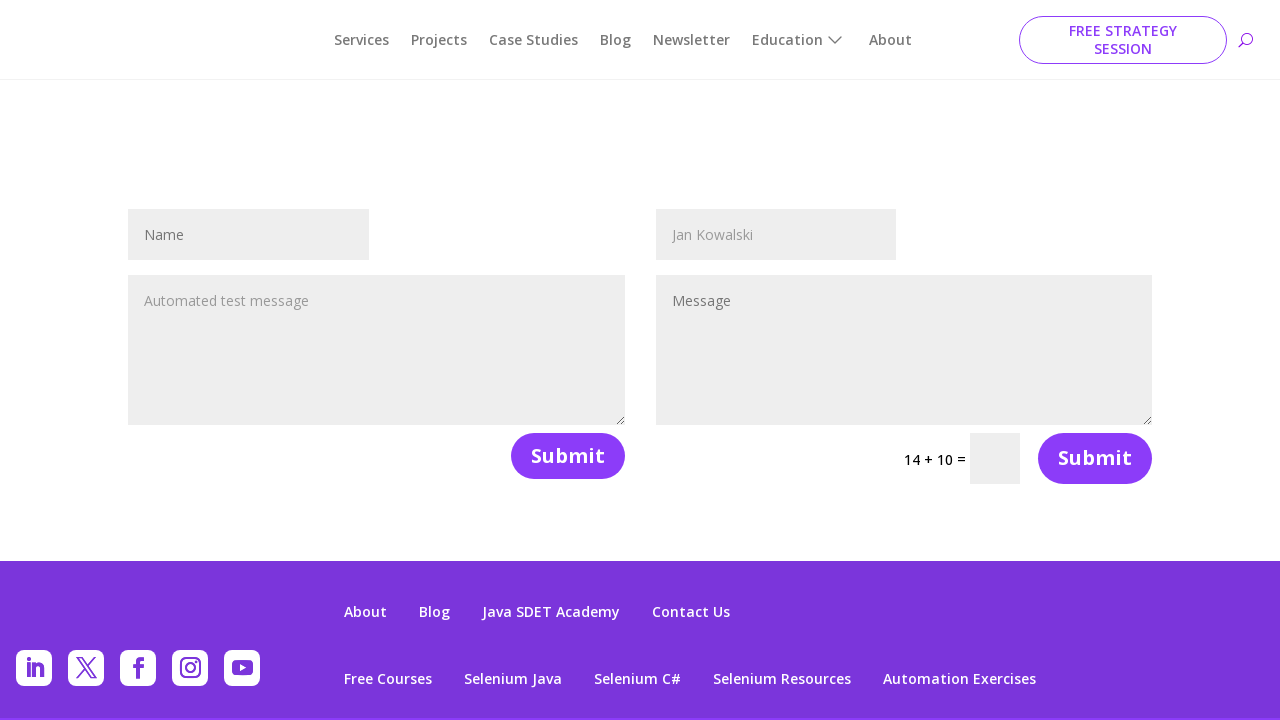

Filled captcha field with placeholder value '0' on //input[@name='et_pb_contact_captcha_1']
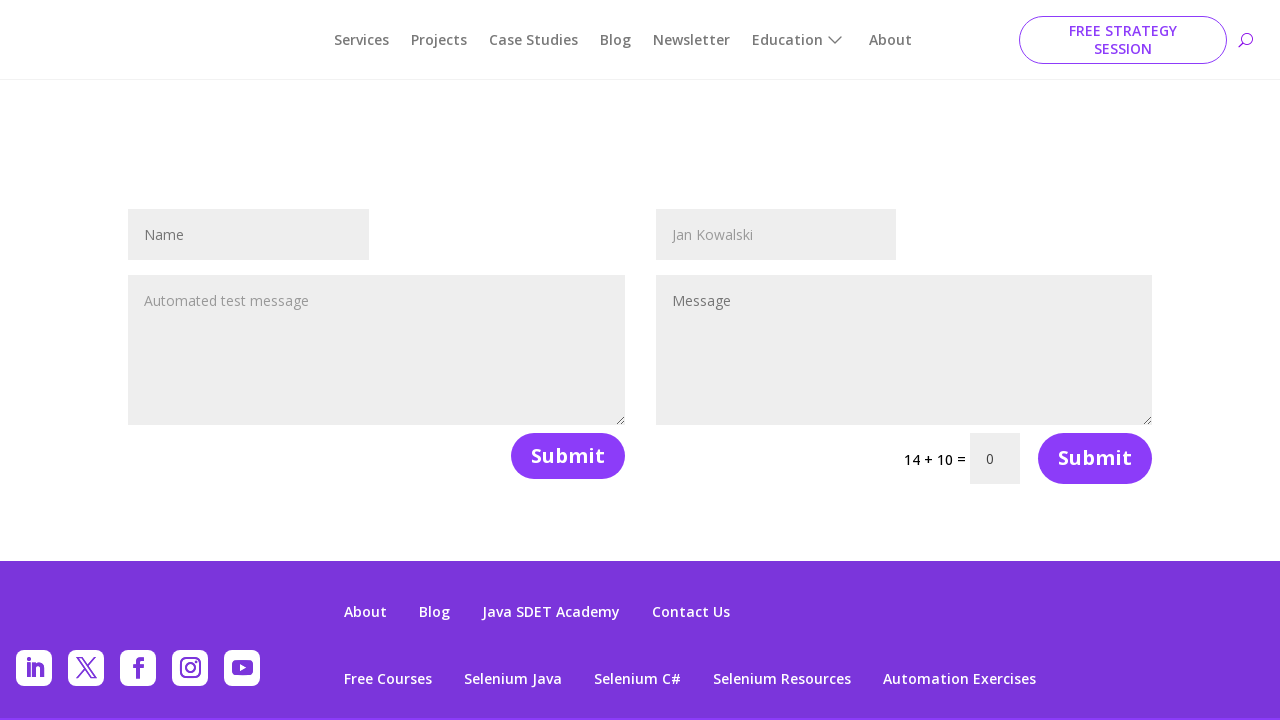

Clicked submit button to submit the contact form at (1095, 458) on button[name='et_builder_submit_button'] >> nth=1
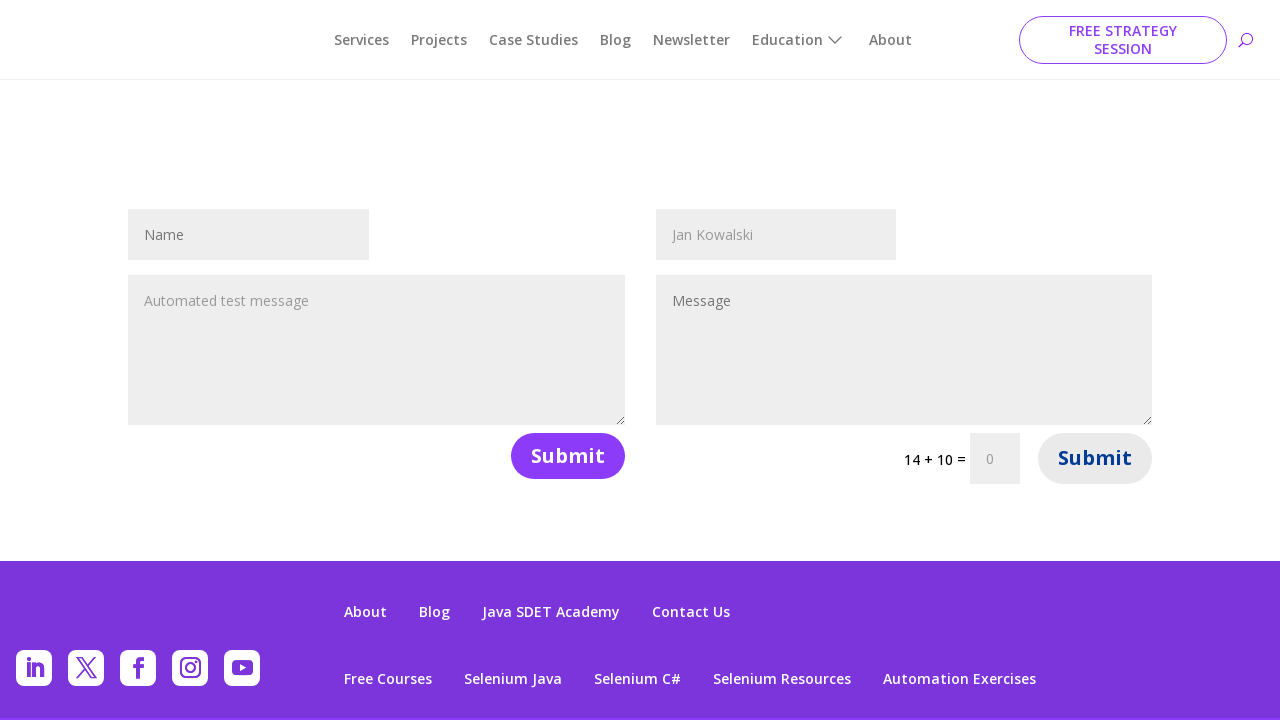

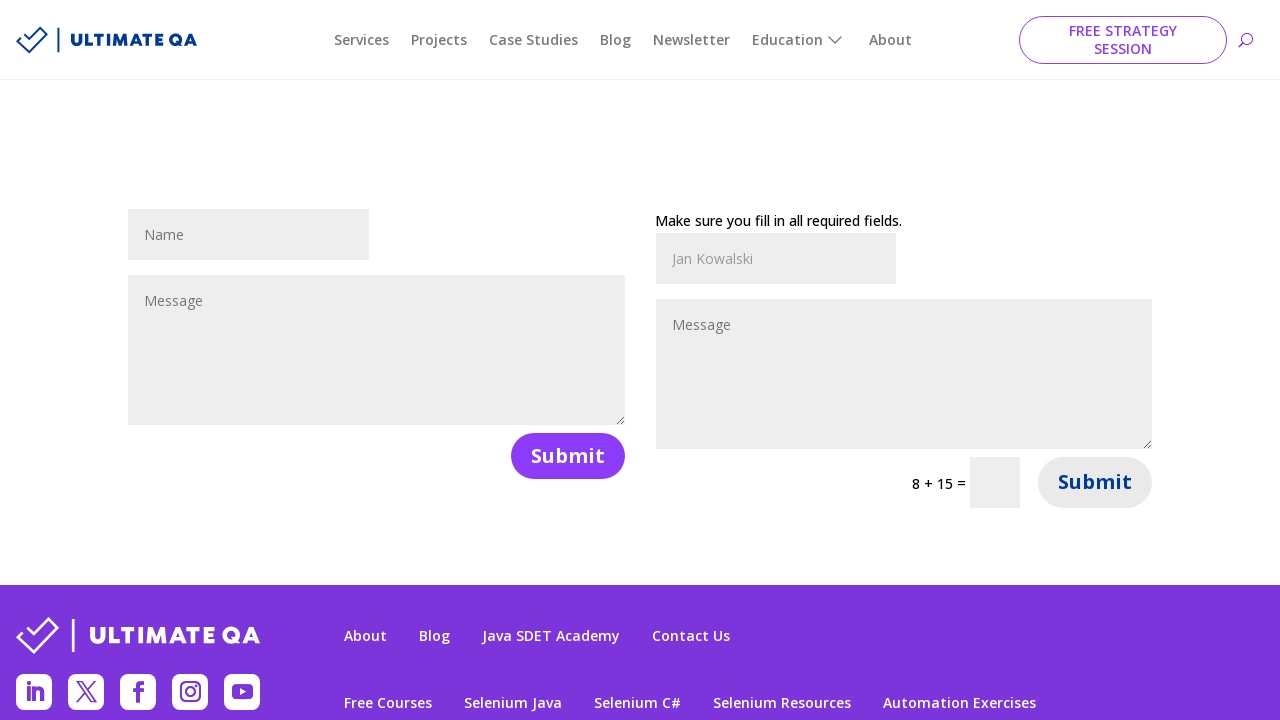